Tests jQuery UI selectmenu dropdowns by selecting different options from speed, files, number and salutation dropdowns

Starting URL: https://jqueryui.com/resources/demos/selectmenu/default.html

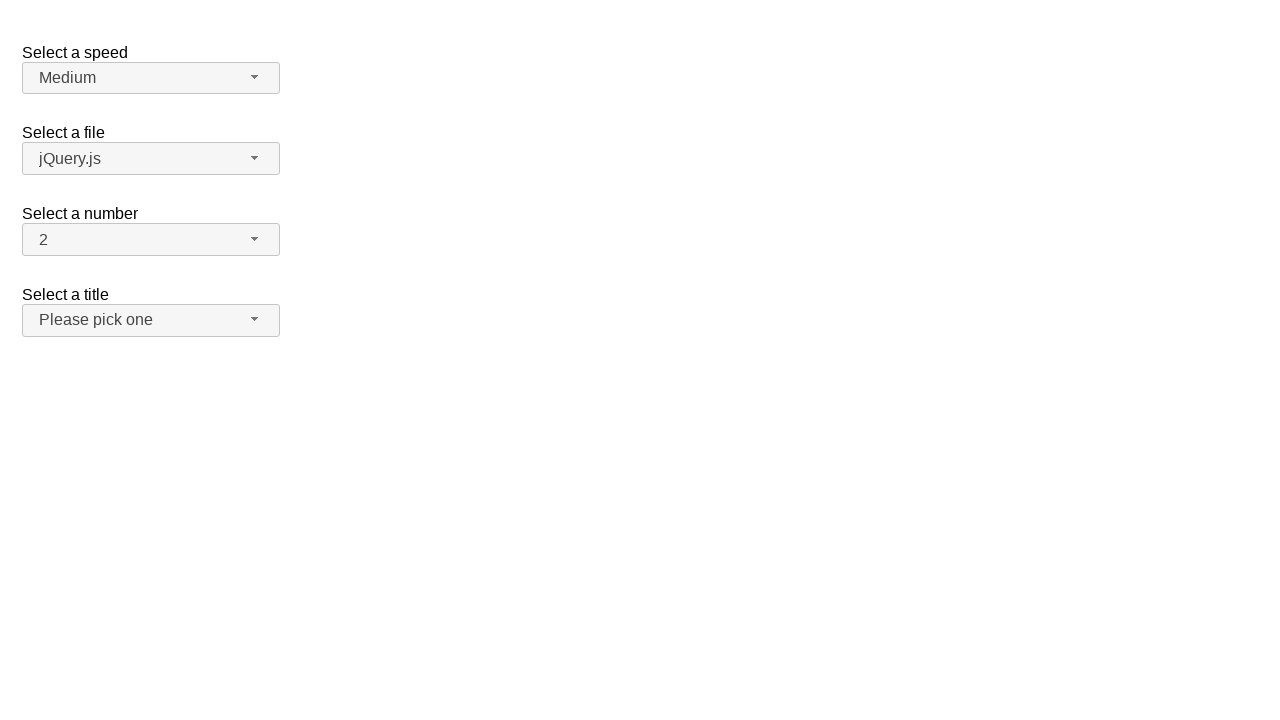

Clicked speed dropdown button at (151, 78) on span#speed-button
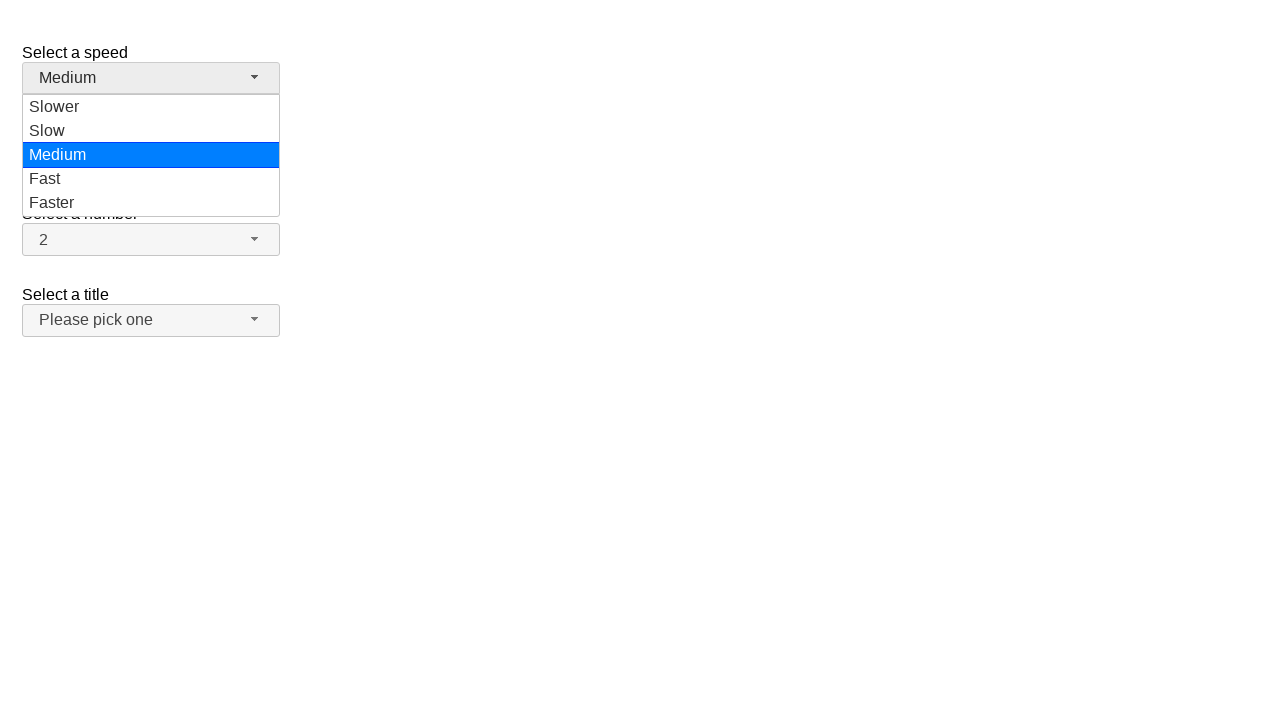

Speed dropdown menu became visible
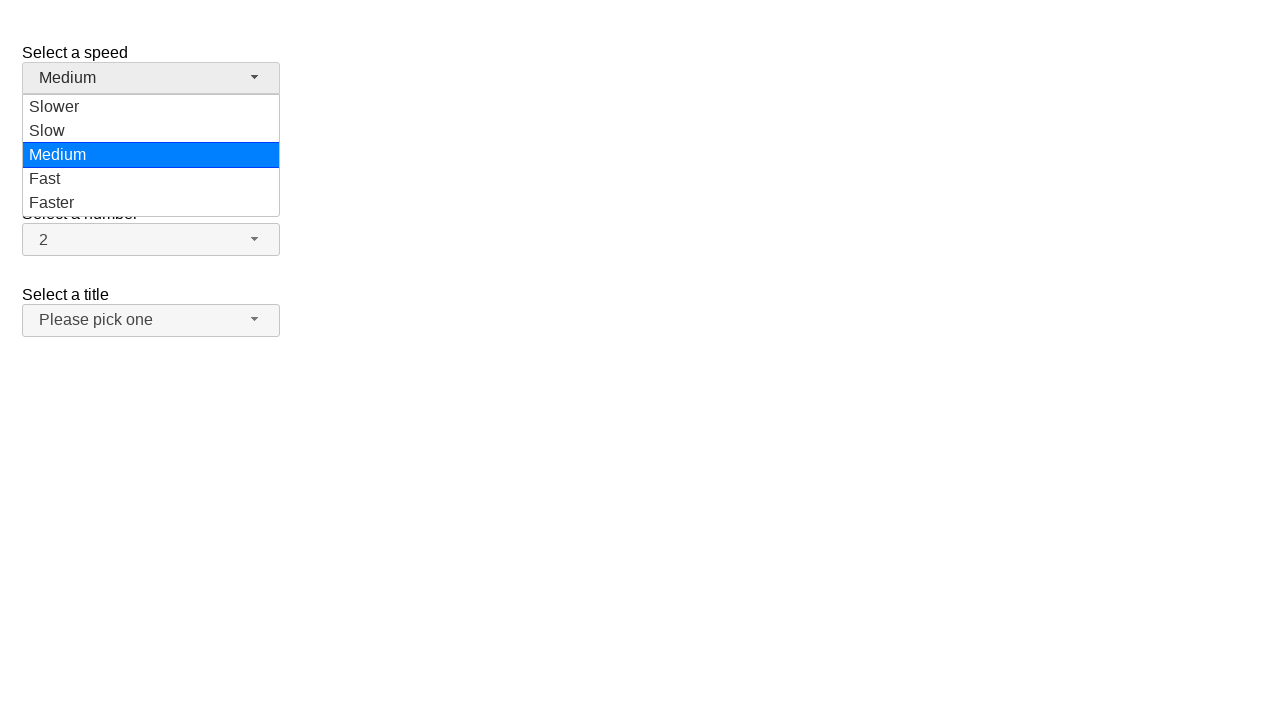

Selected 'Faster' option from speed dropdown at (151, 203) on ul#speed-menu div:has-text('Faster')
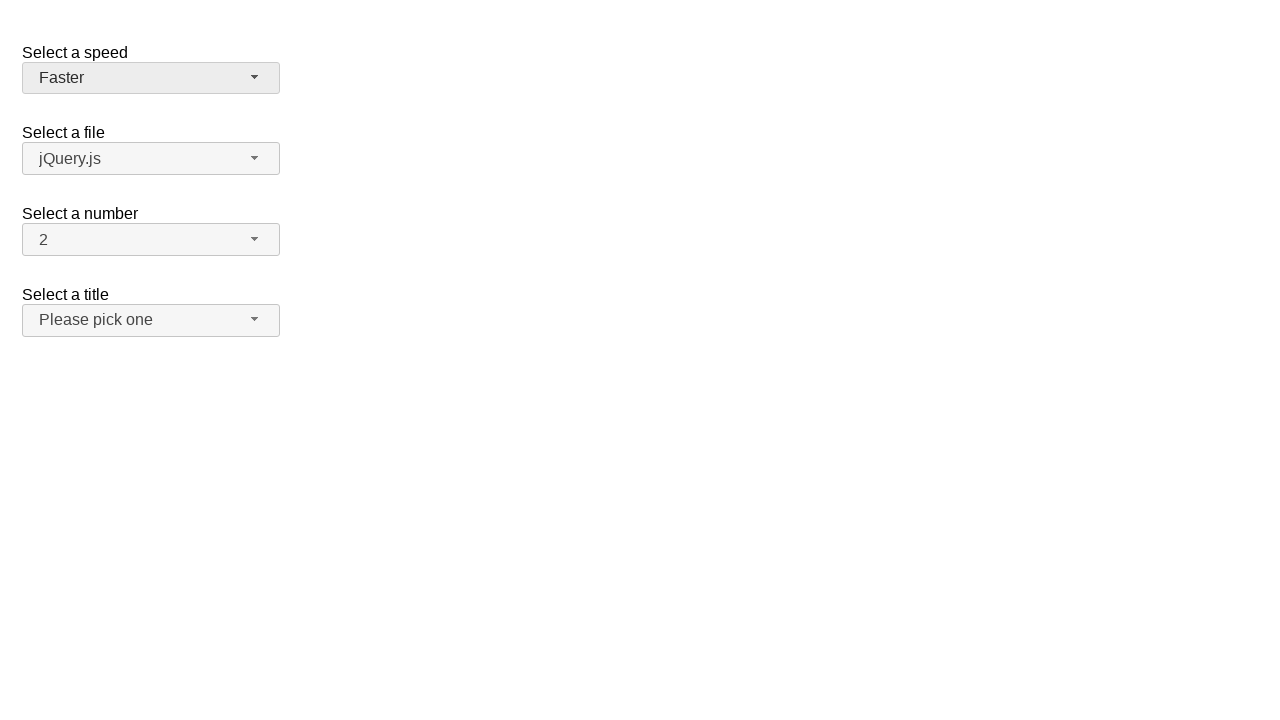

Reloaded the page
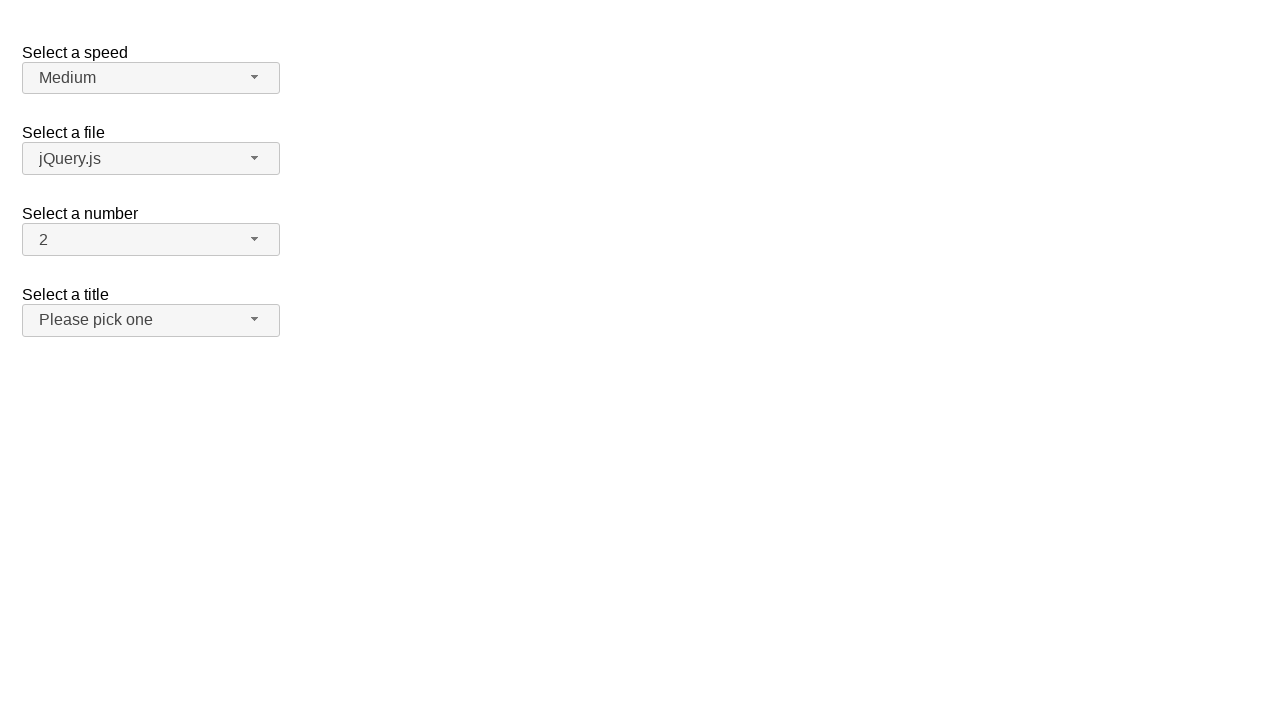

Clicked files dropdown button at (151, 159) on span#files-button
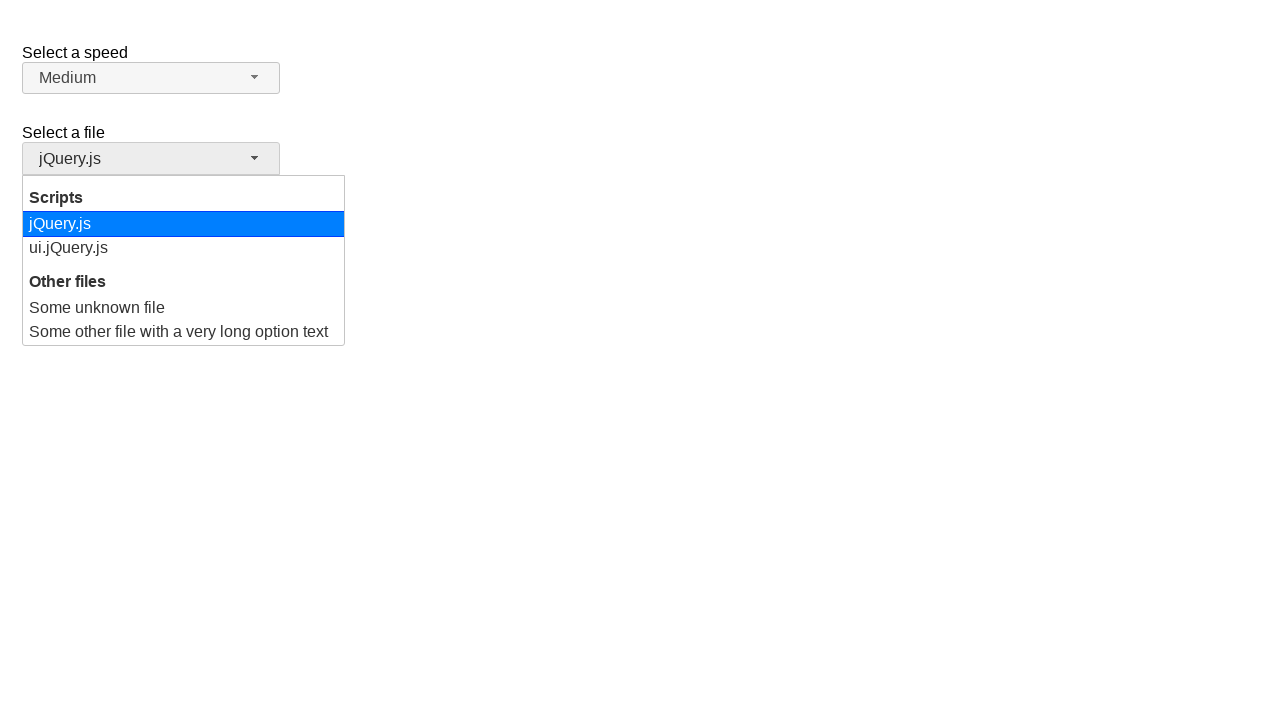

Files dropdown menu became visible
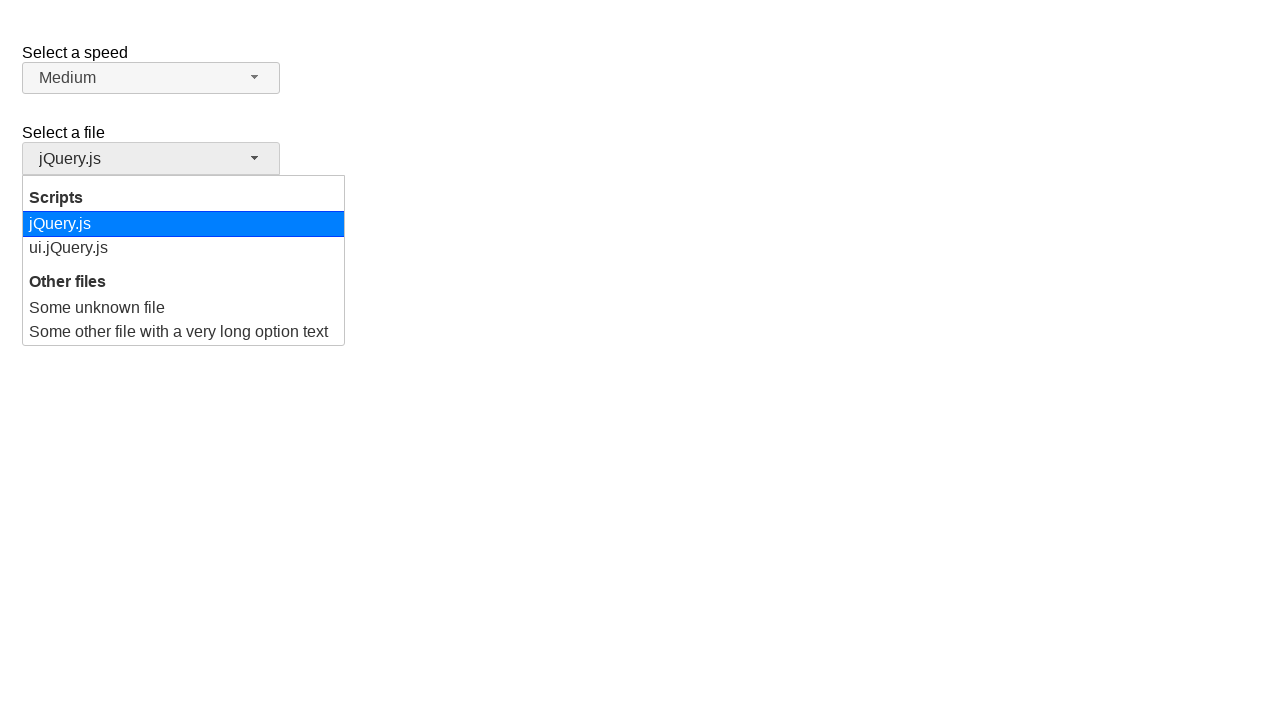

Selected 'ui.jQuery.js' option from files dropdown at (184, 248) on ul#files-menu div:has-text('ui.jQuery.js')
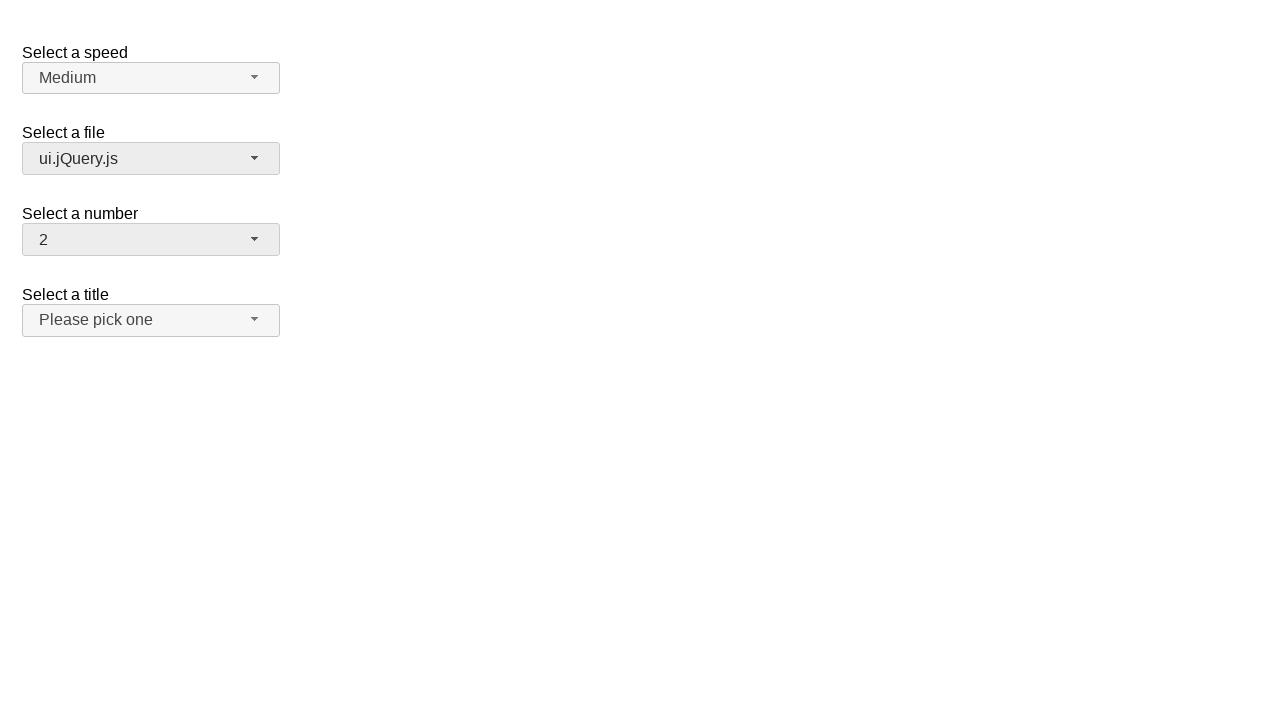

Clicked number dropdown button at (151, 240) on span#number-button
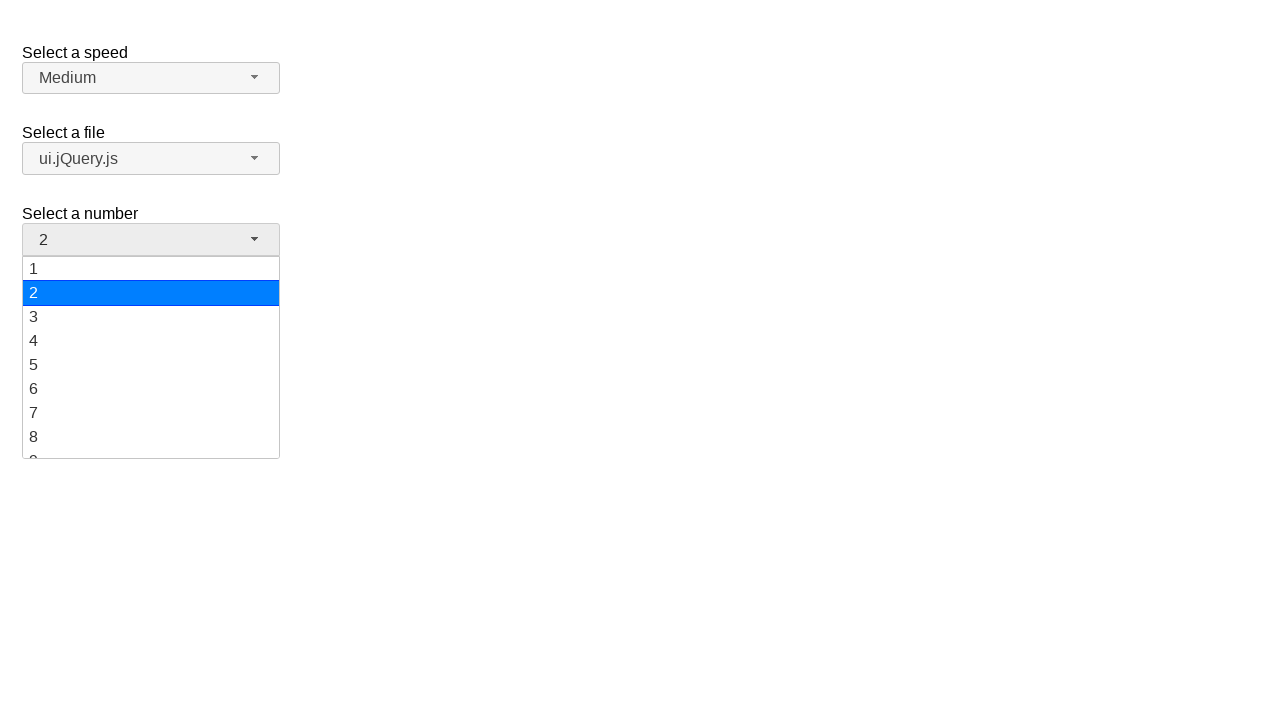

Number dropdown menu became visible
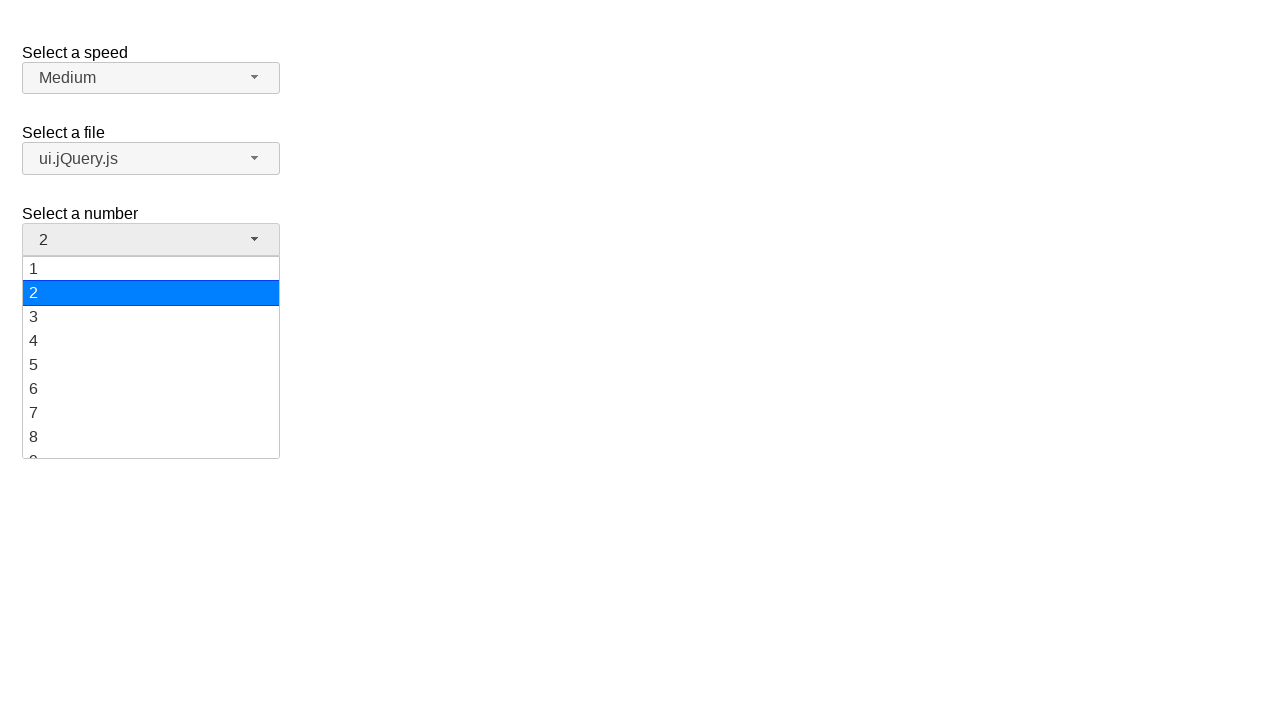

Selected '15' option from number dropdown at (151, 357) on ul#number-menu div:has-text('15')
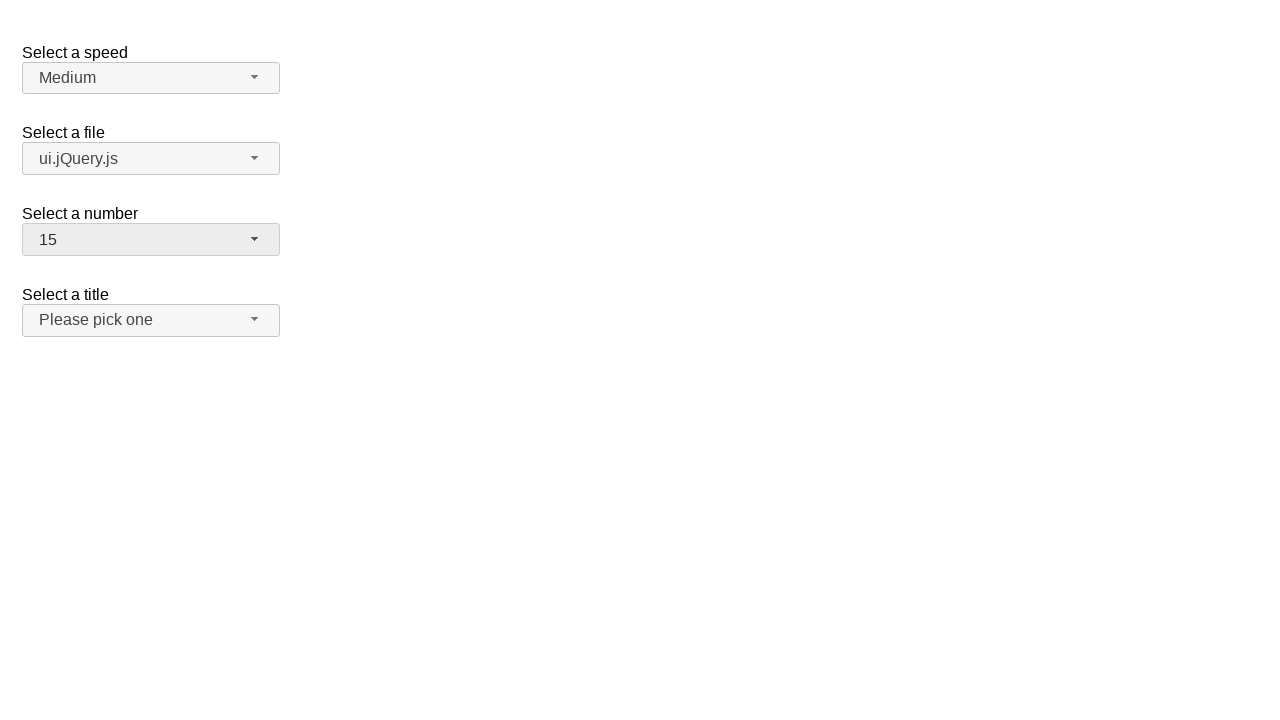

Clicked salutation dropdown button at (151, 320) on span#salutation-button
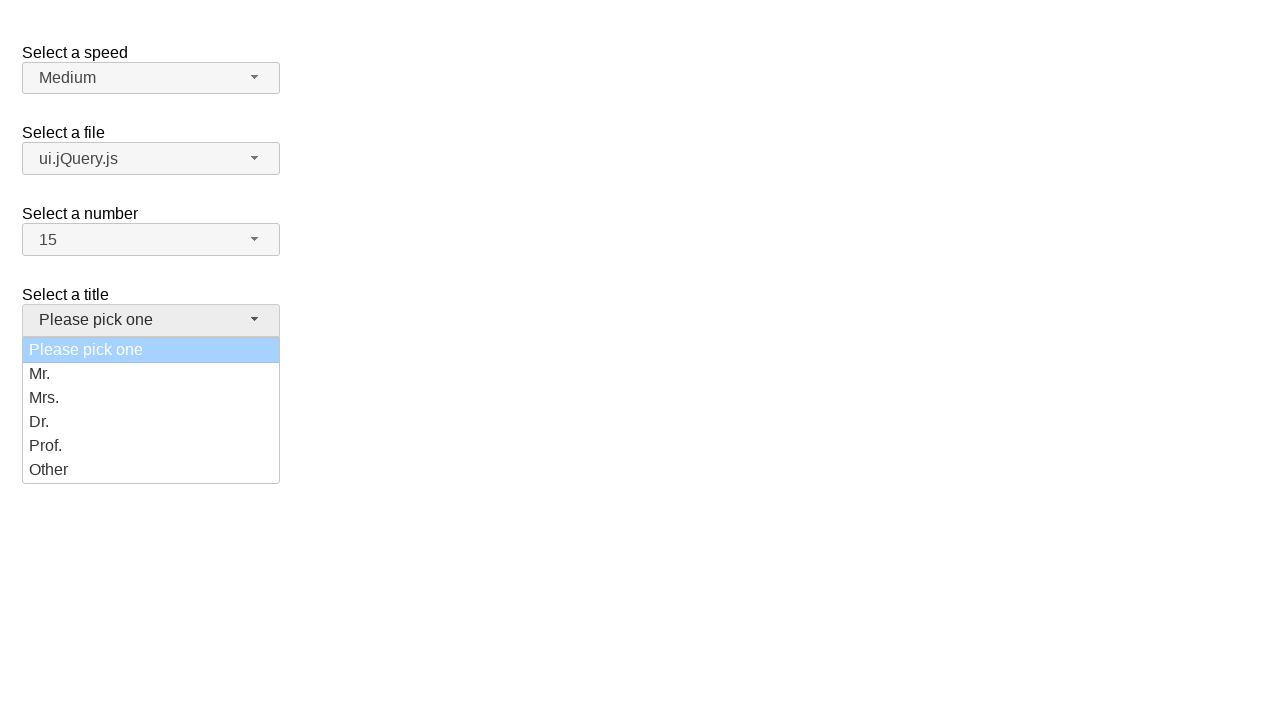

Salutation dropdown menu became visible
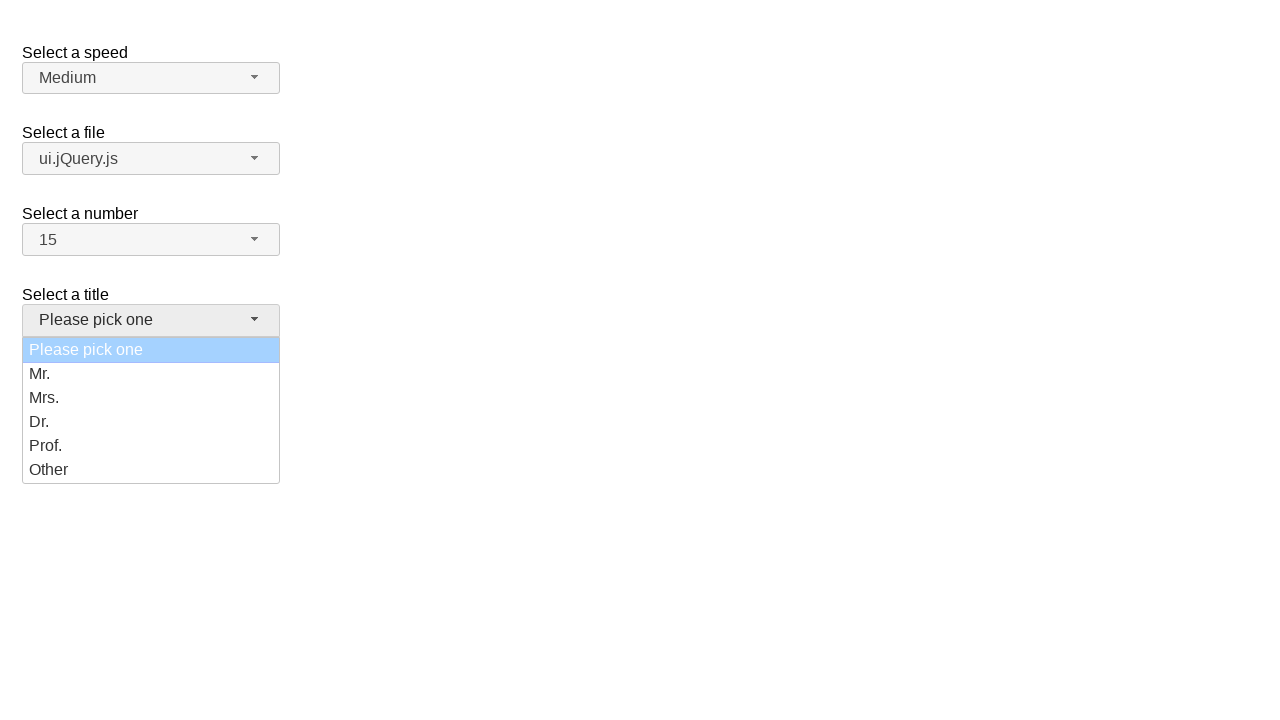

Selected 'Dr.' option from salutation dropdown at (151, 422) on ul#salutation-menu div:has-text('Dr.')
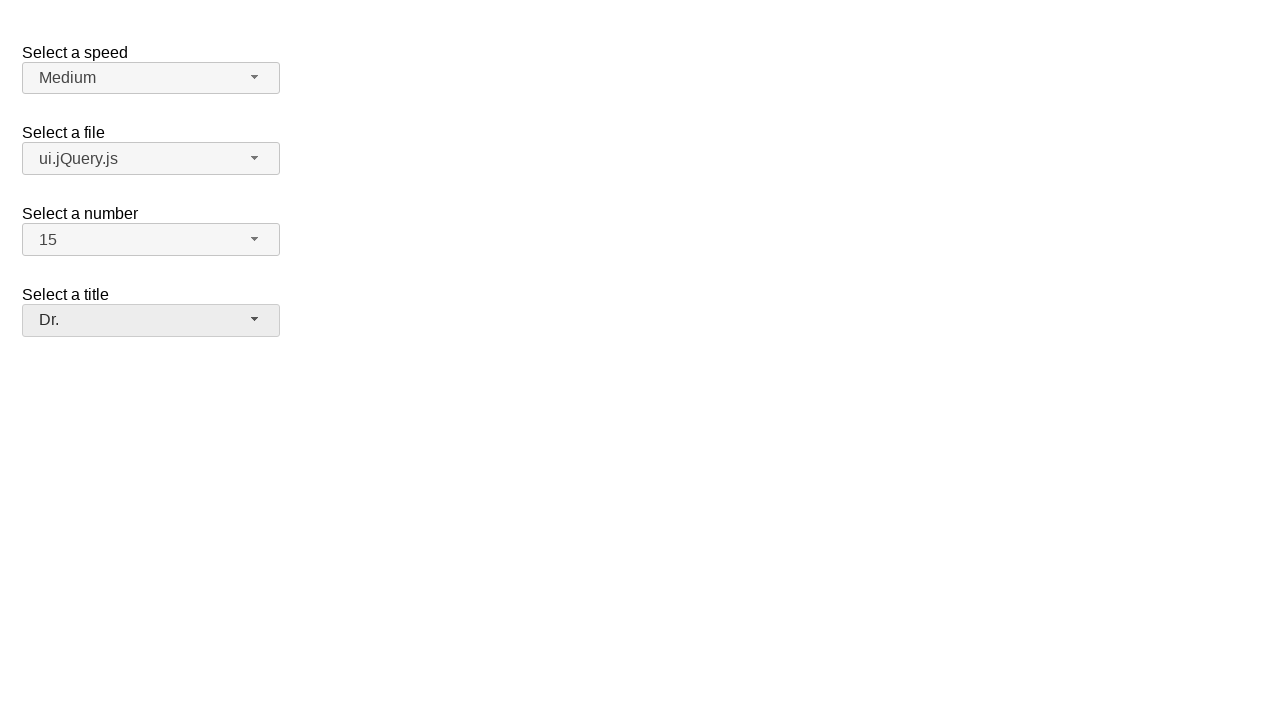

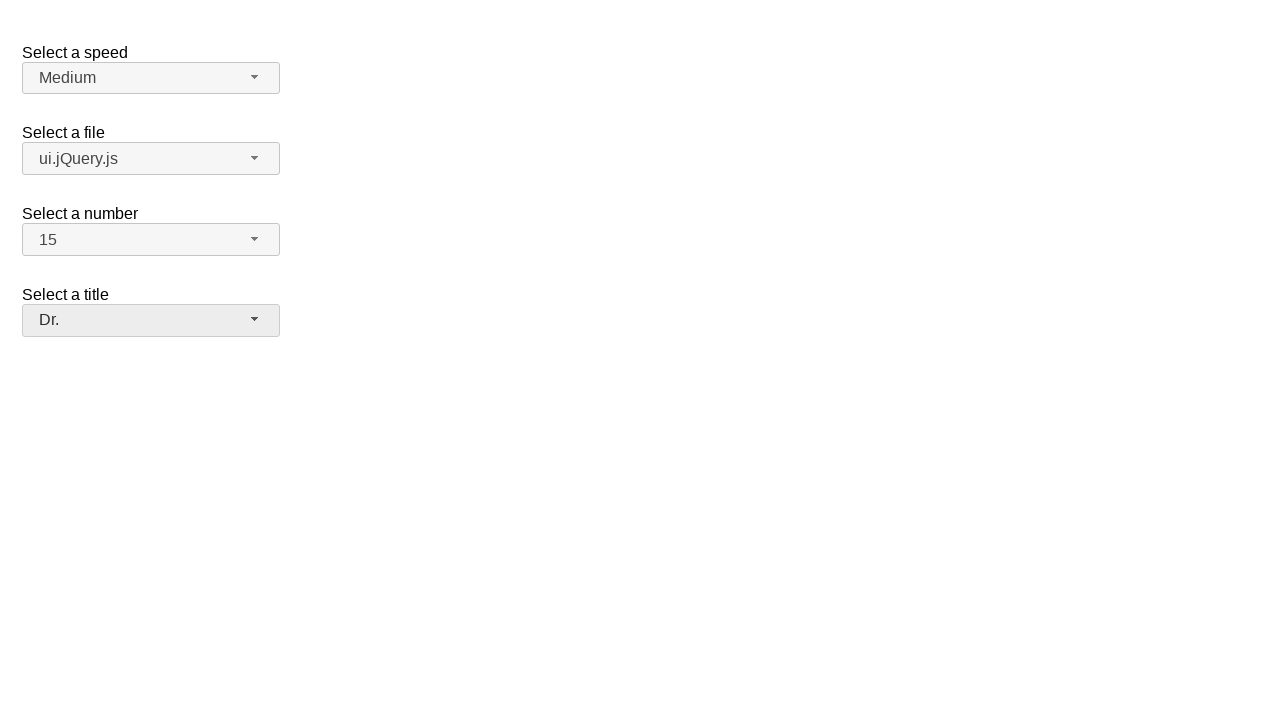